Navigates to the Demoblaze e-commerce demo site homepage and verifies it loads successfully

Starting URL: https://www.demoblaze.com/index.html

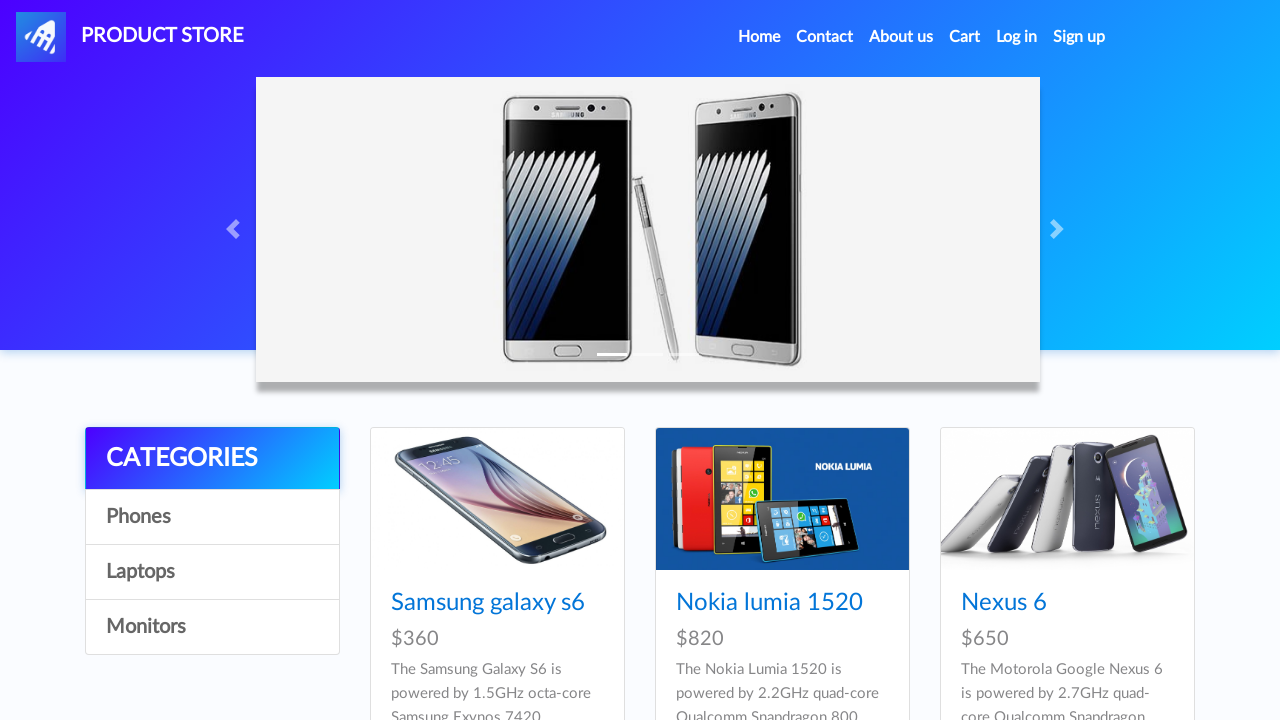

Waited for navbar element to load, confirming Demoblaze homepage loaded successfully
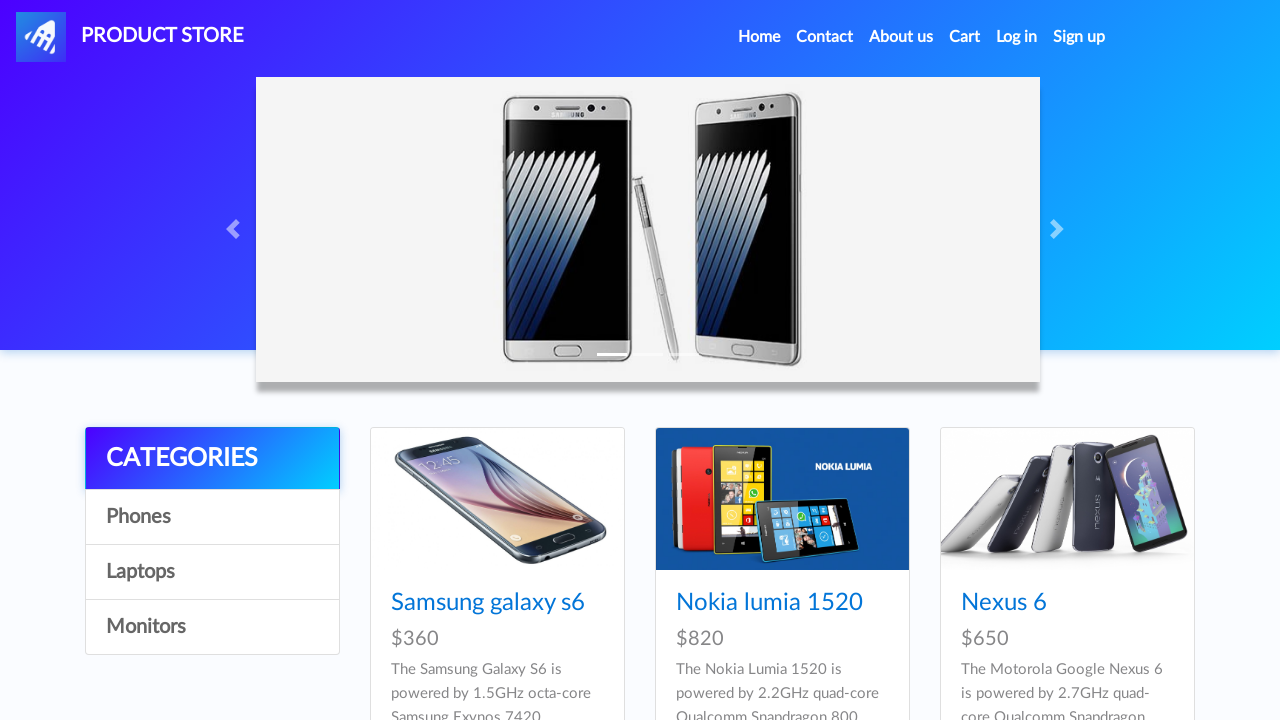

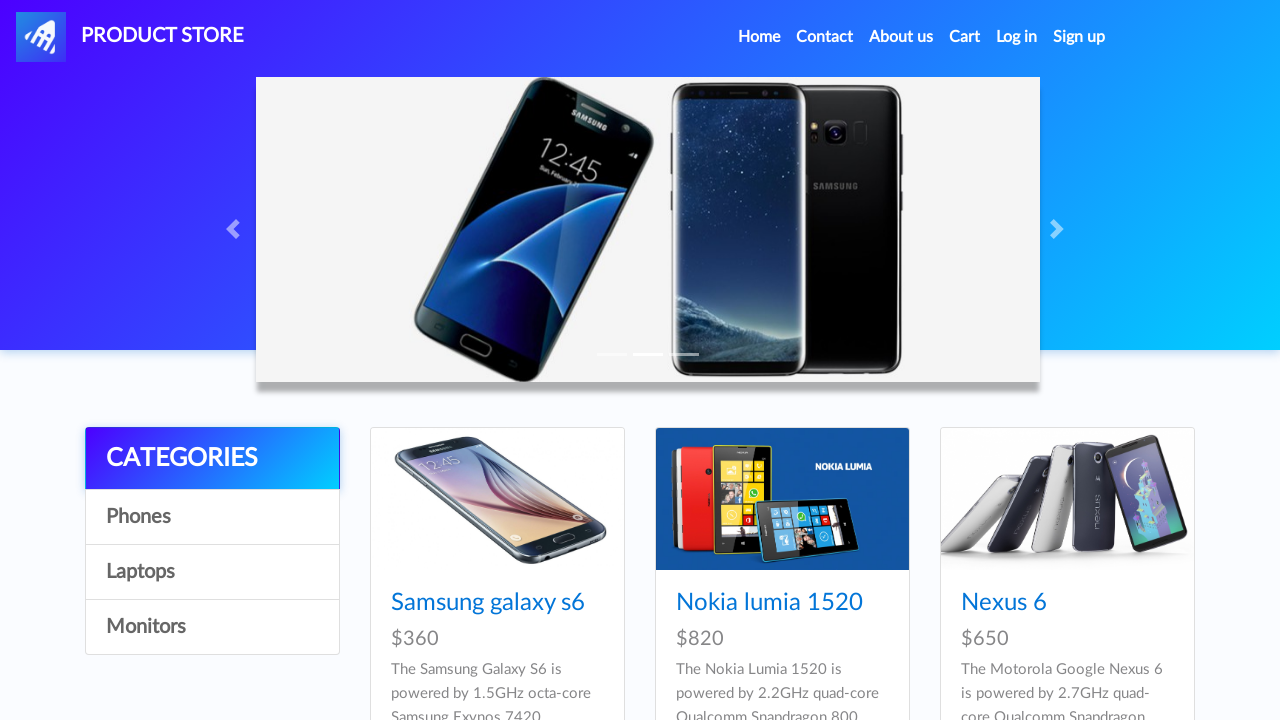